Tests sorting the Due column using semantic class selectors on the second table with better markup

Starting URL: http://the-internet.herokuapp.com/tables

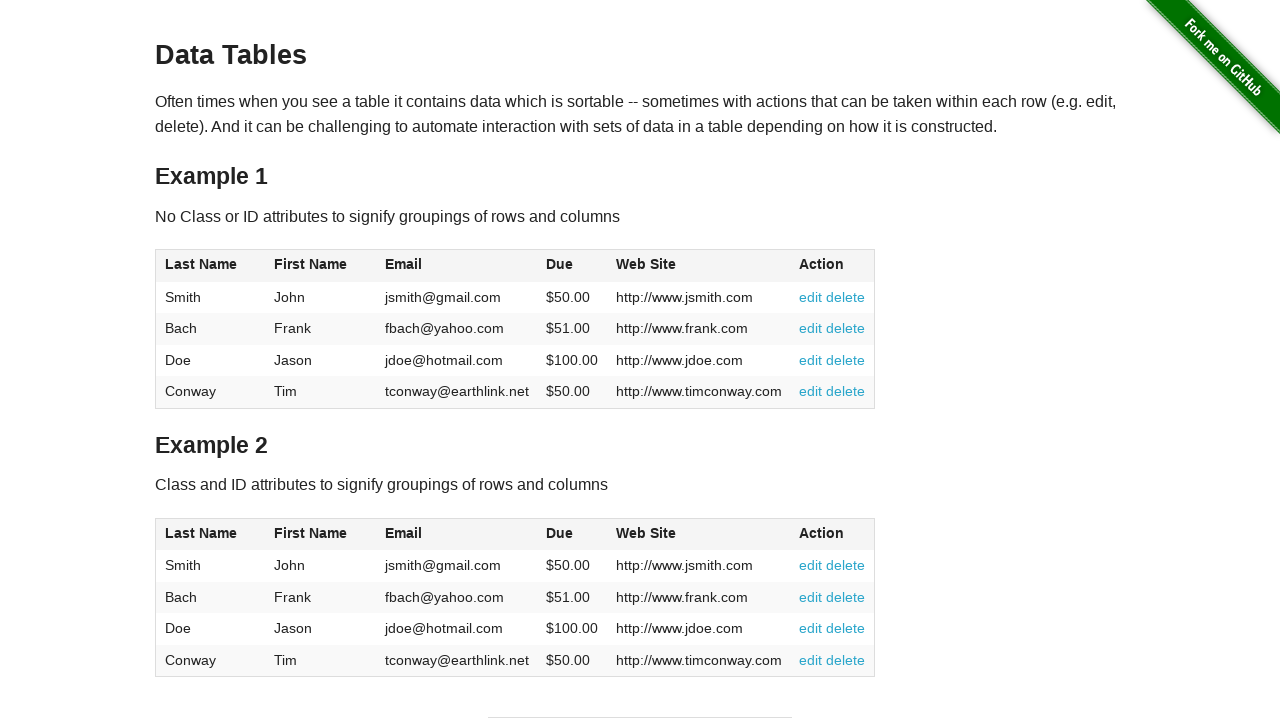

Clicked the Due column header in the second table to sort at (560, 533) on #table2 thead .dues
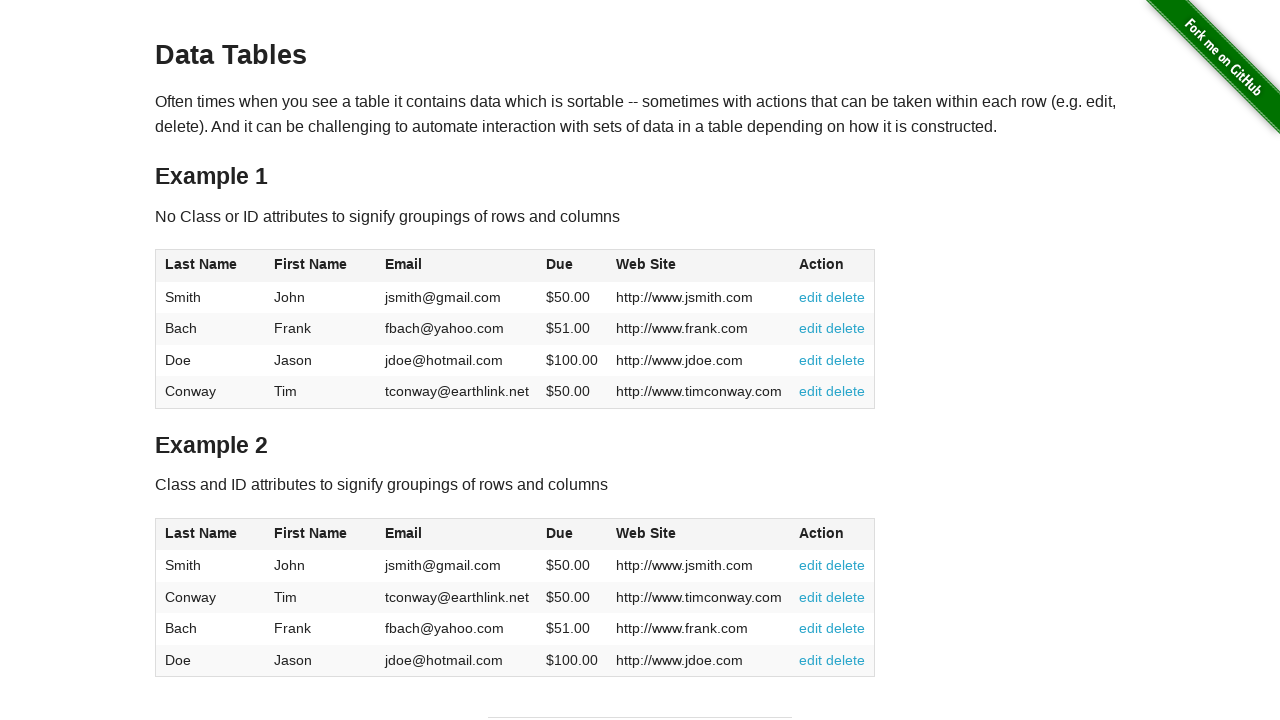

Verified table data is present after sorting
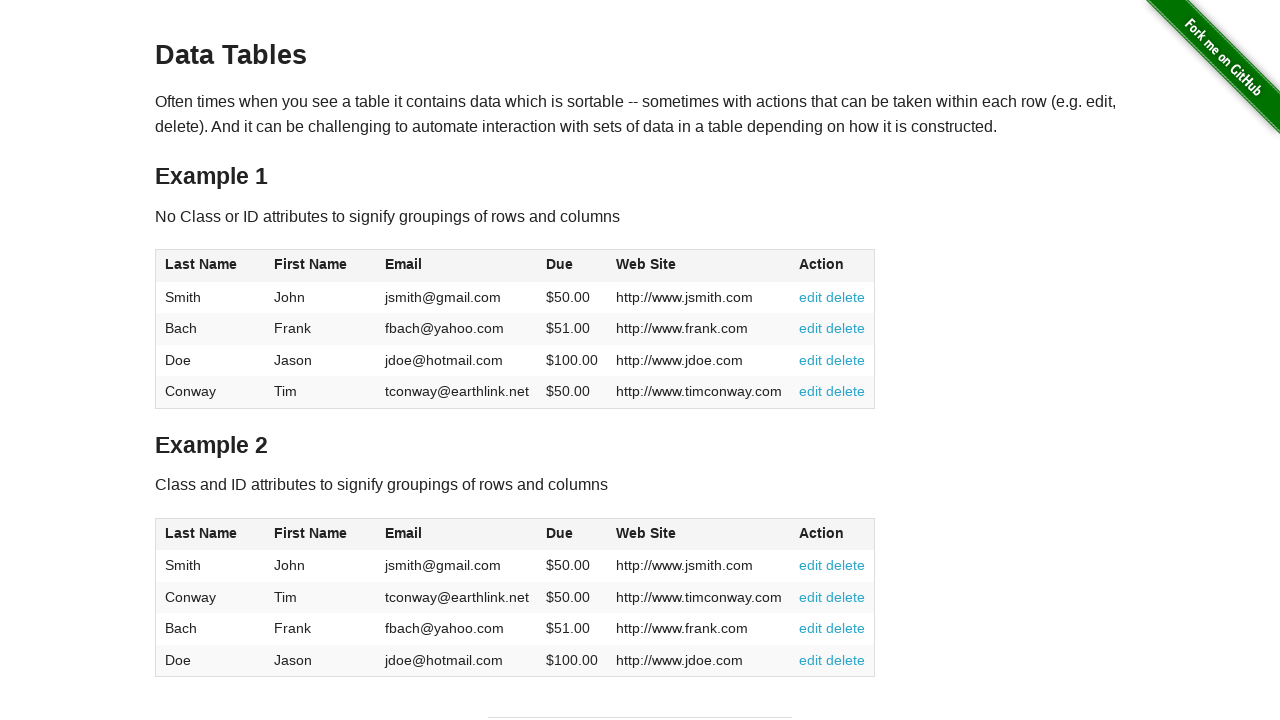

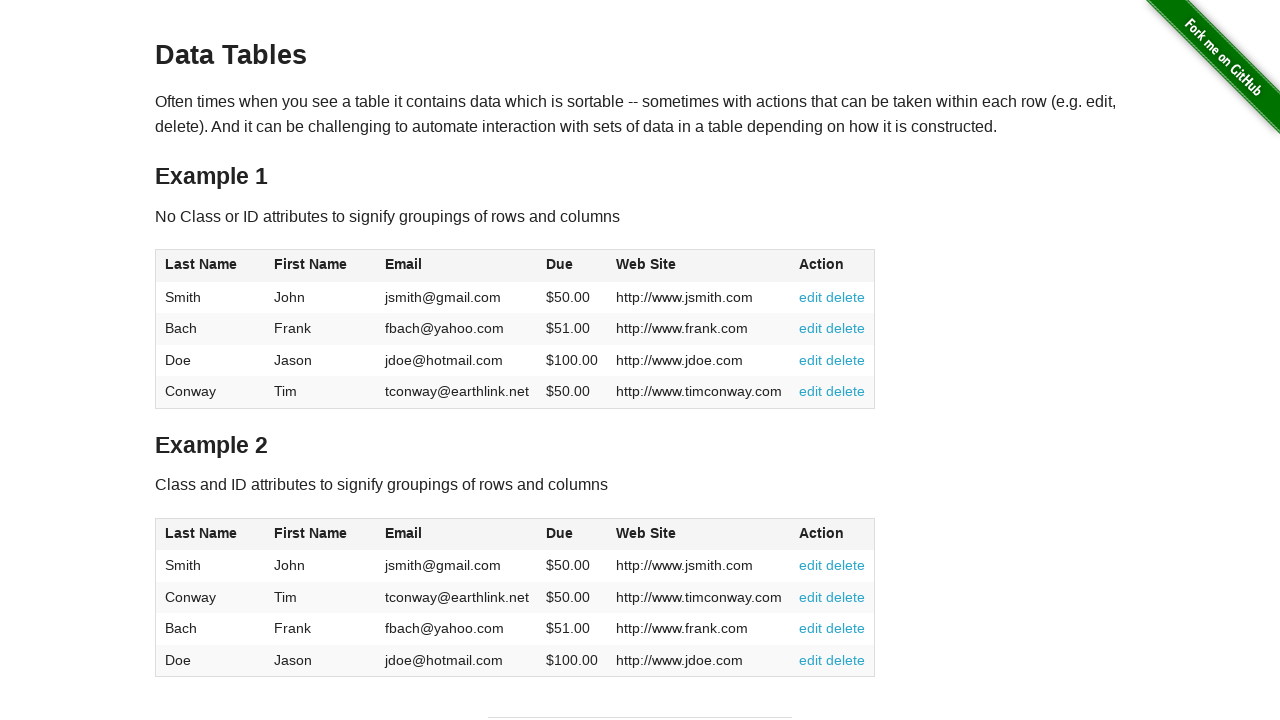